Tests a registration form by filling in first name, last name, and email fields, then submitting and verifying the success message is displayed.

Starting URL: http://suninjuly.github.io/registration1.html

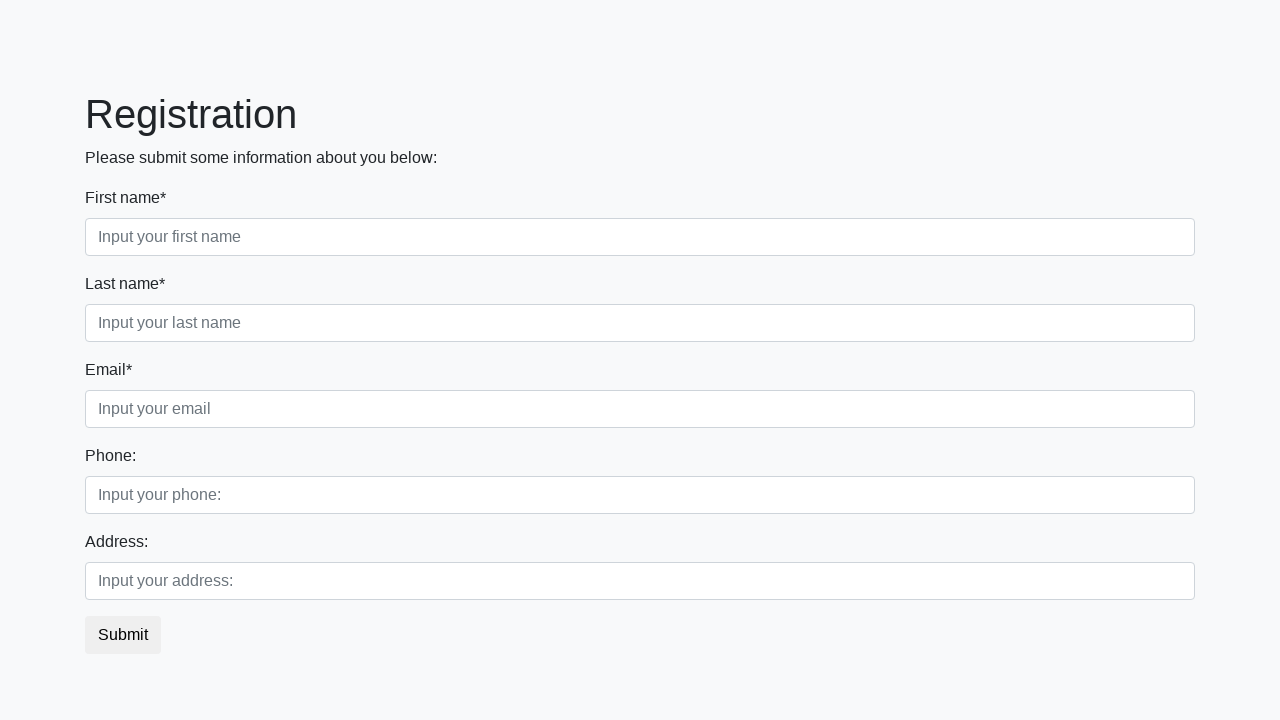

Filled first name field with 'Ivan' on .first_block .first
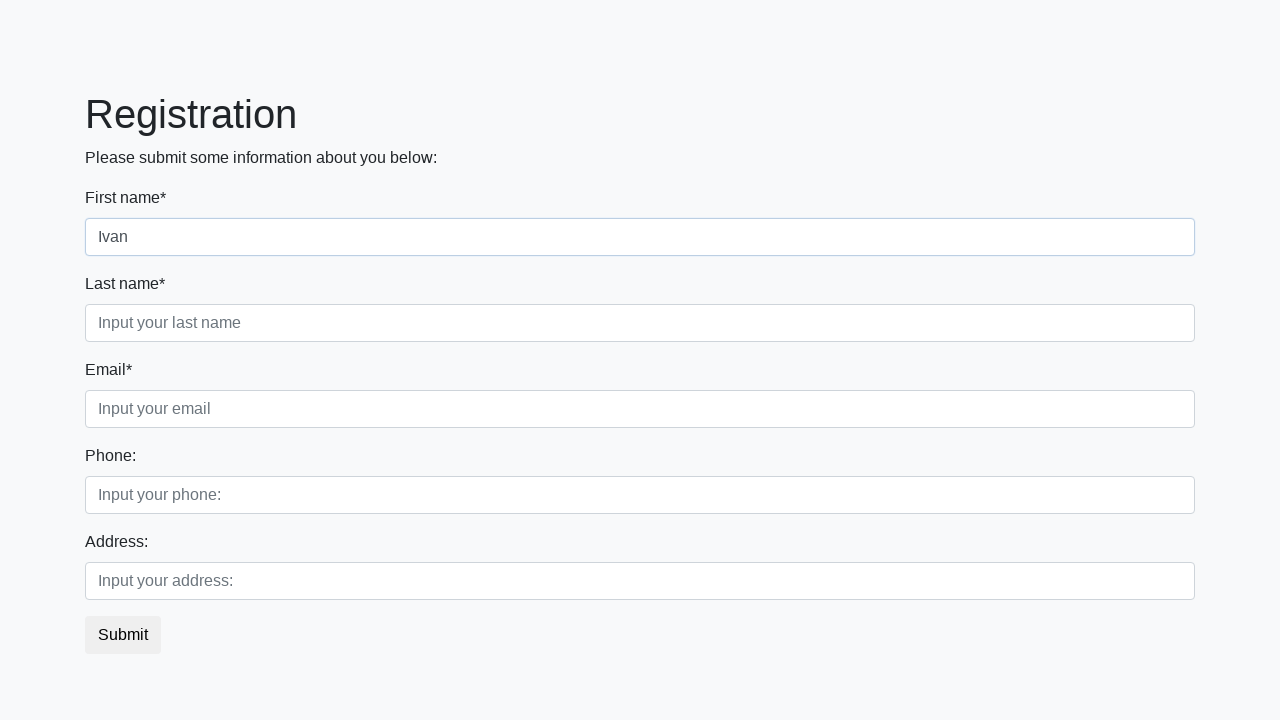

Filled last name field with 'Petrov' on .first_block .second
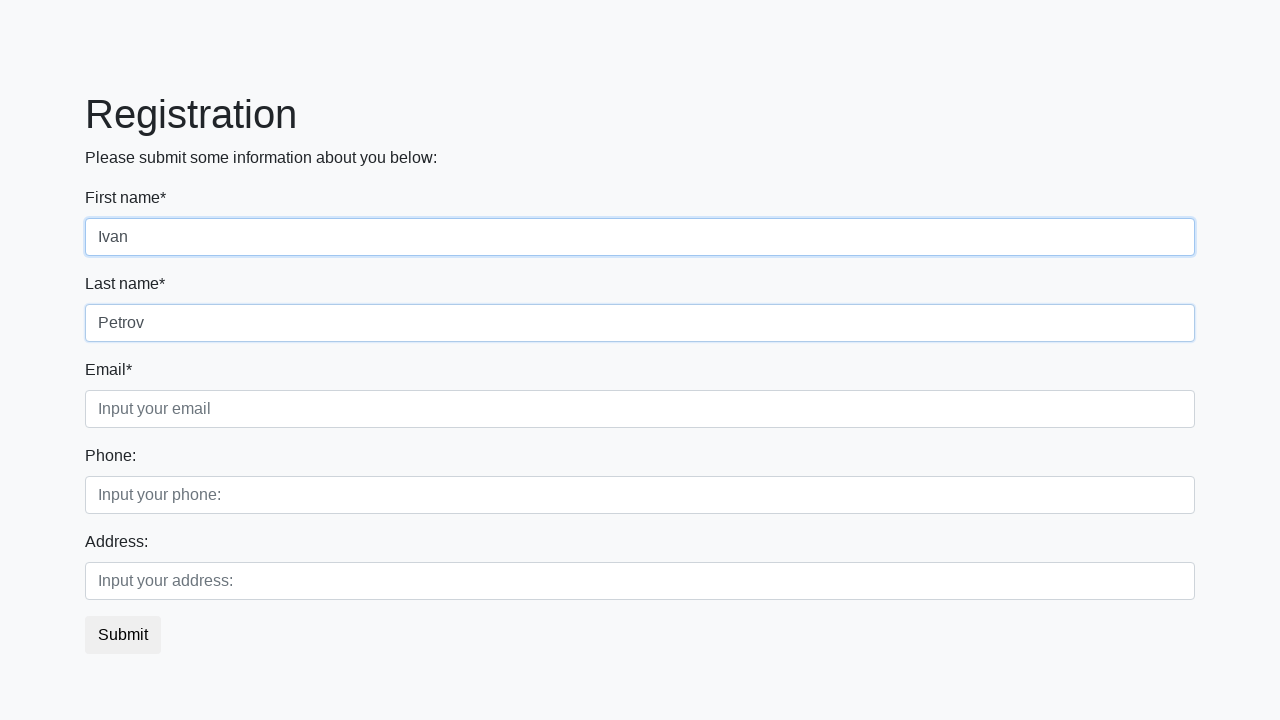

Filled email field with 'usr@i.ua' on .first_block .third
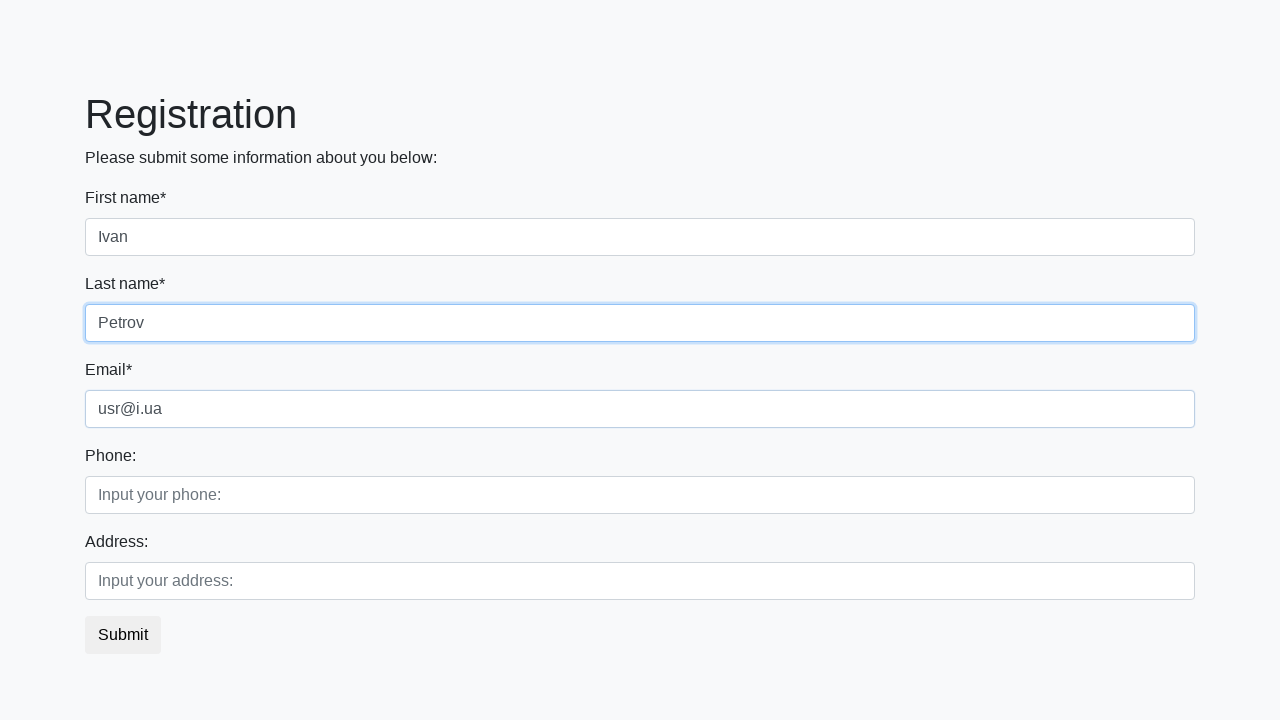

Clicked submit button at (123, 635) on button.btn
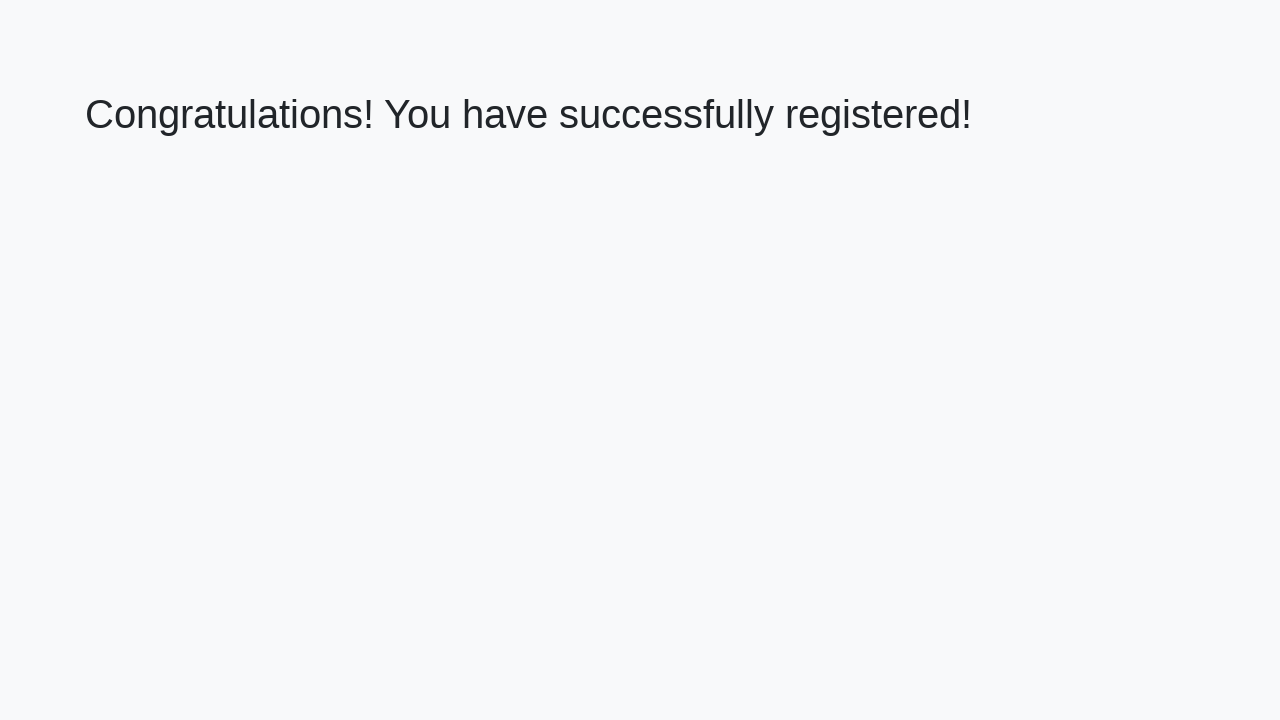

Success message element loaded
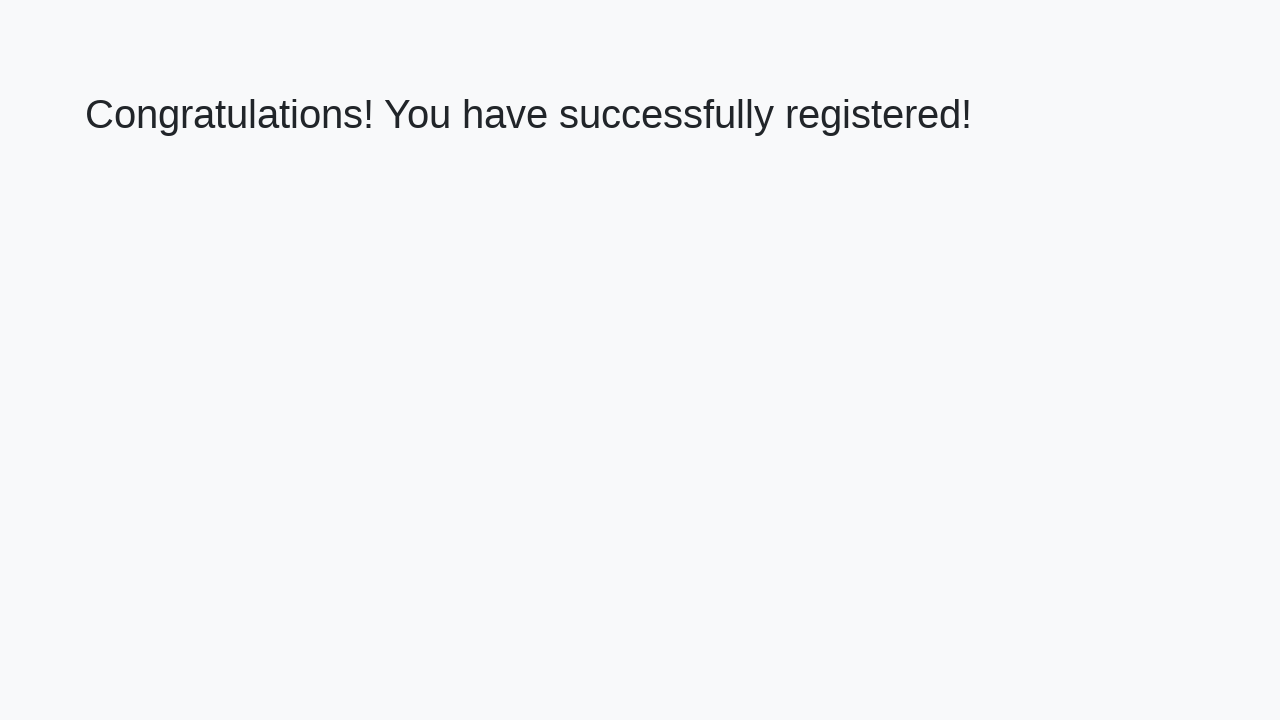

Retrieved success message text: 'Congratulations! You have successfully registered!'
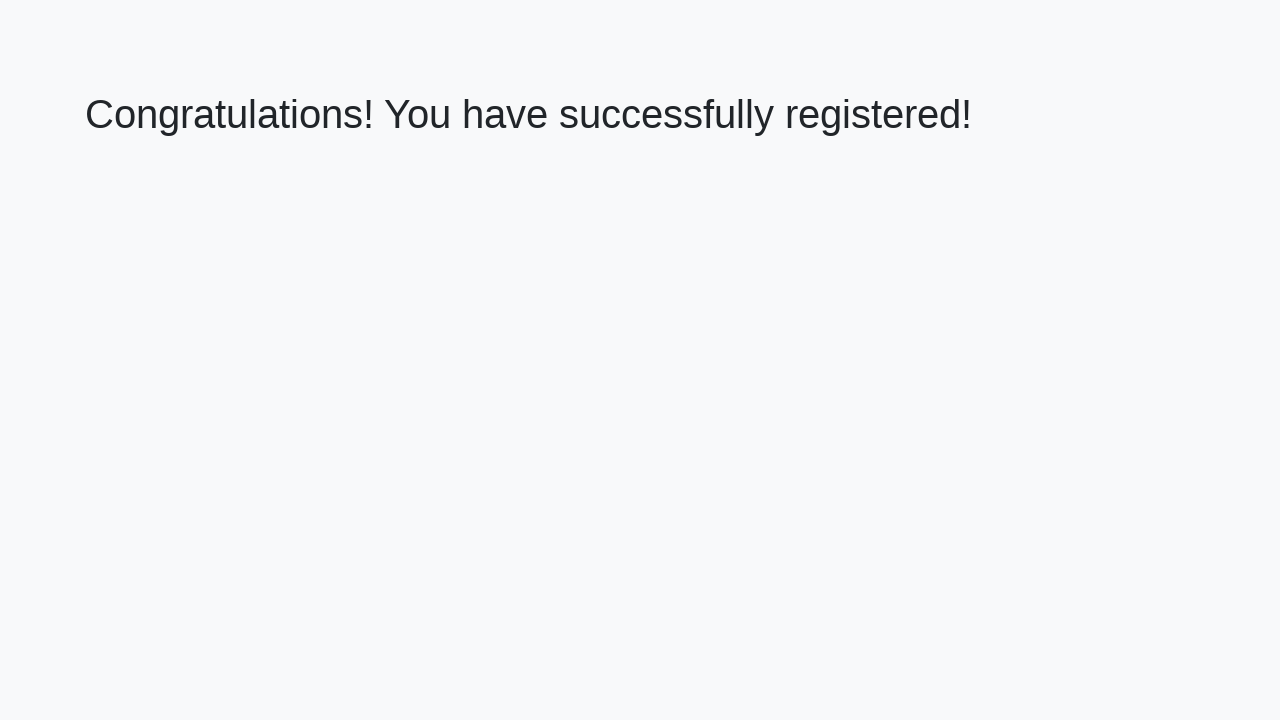

Verified success message matches expected text
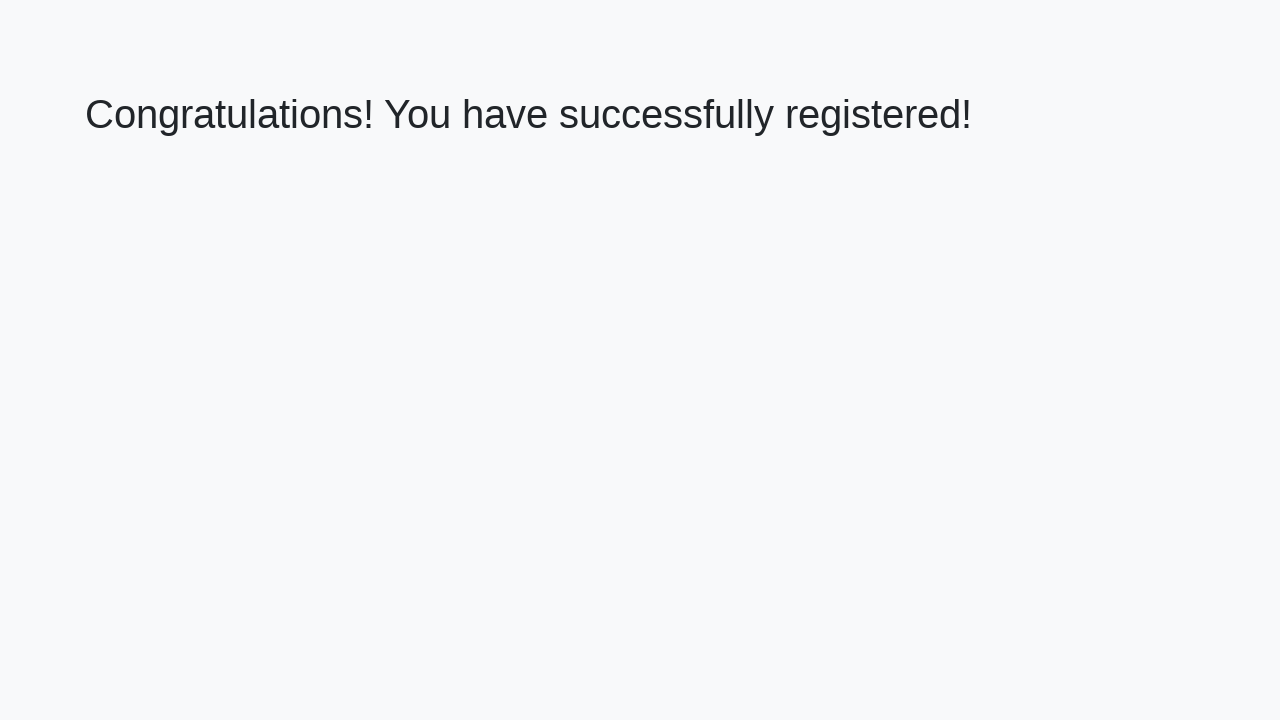

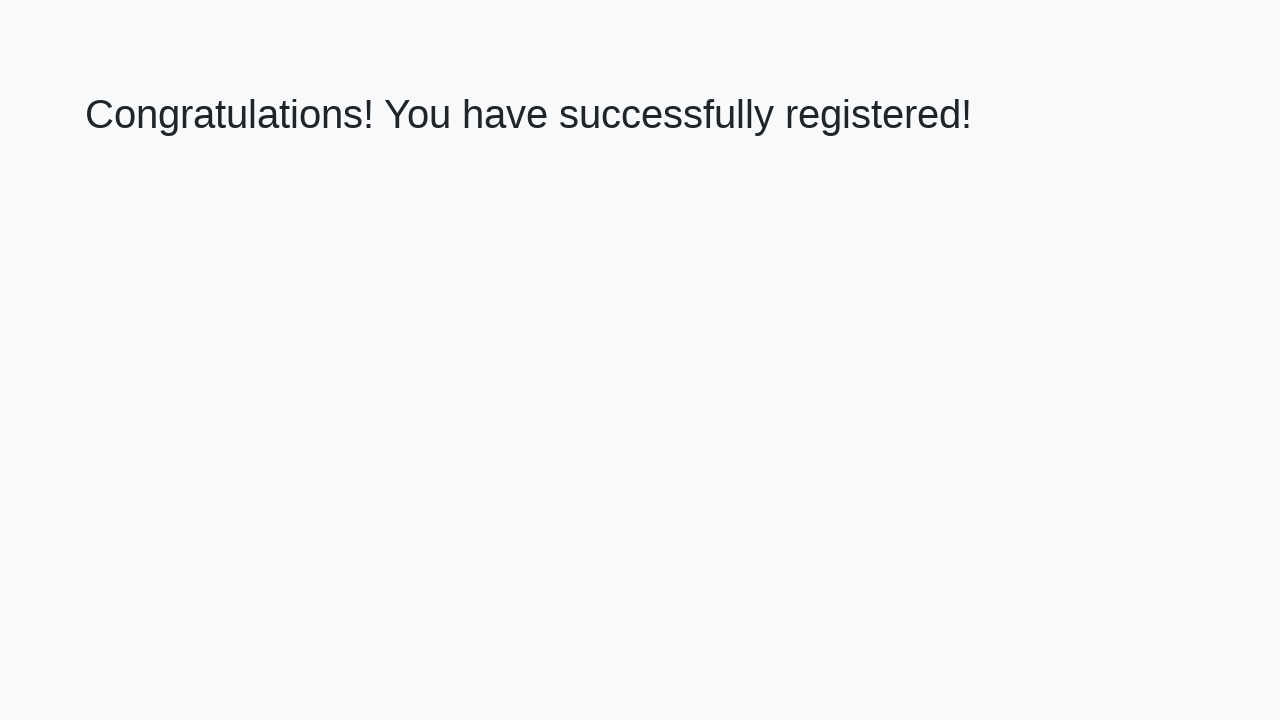